Tests marking individual items as complete by checking their checkboxes

Starting URL: https://demo.playwright.dev/todomvc

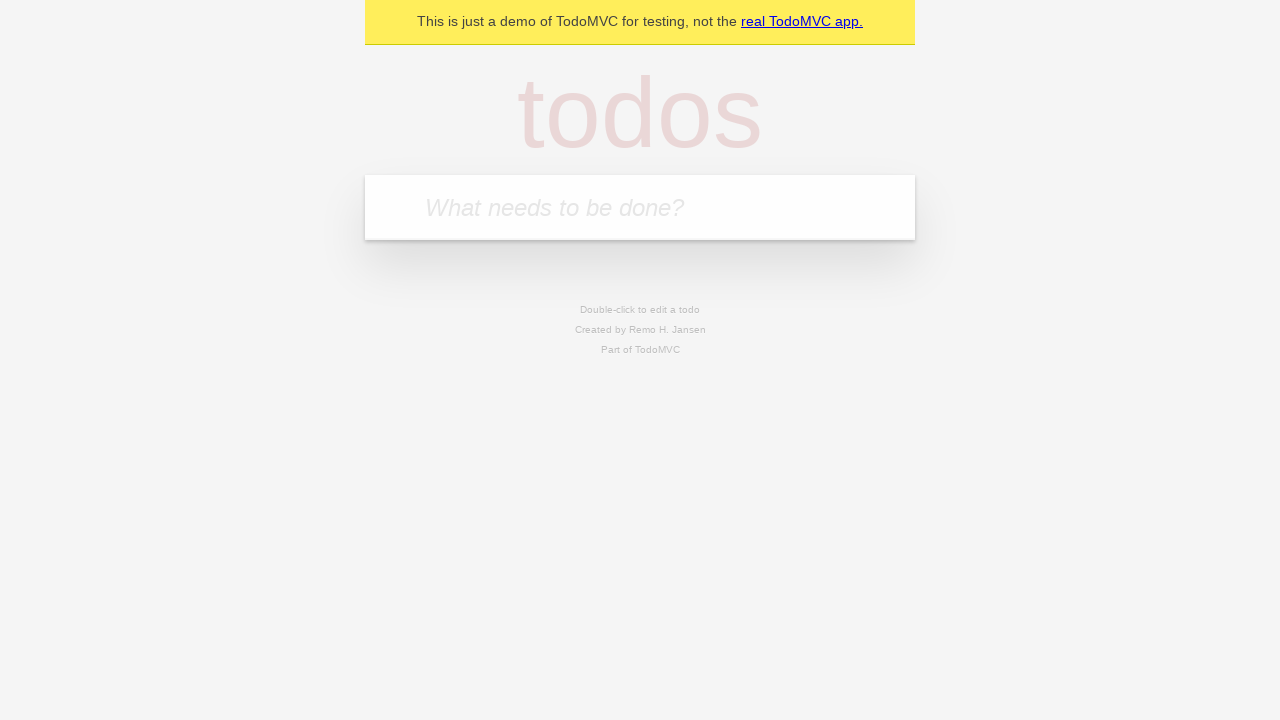

Filled todo input with 'buy some cheese' on internal:attr=[placeholder="What needs to be done?"i]
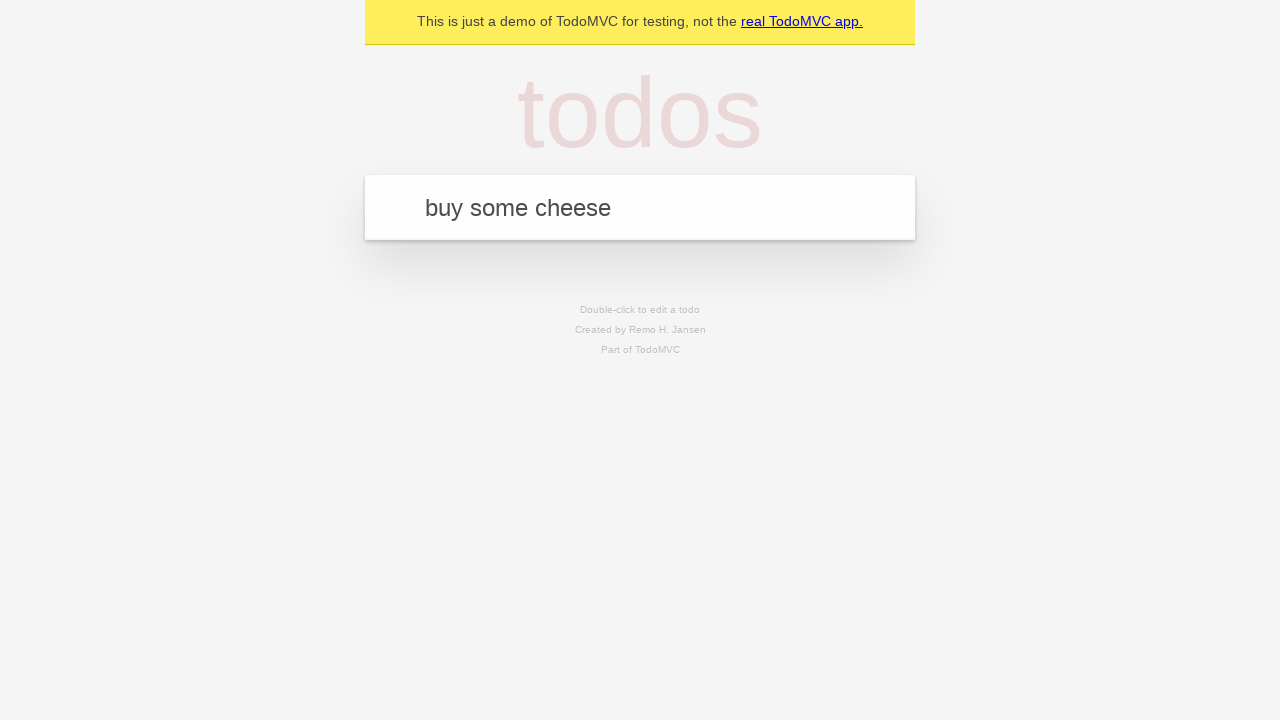

Pressed Enter to create todo 'buy some cheese' on internal:attr=[placeholder="What needs to be done?"i]
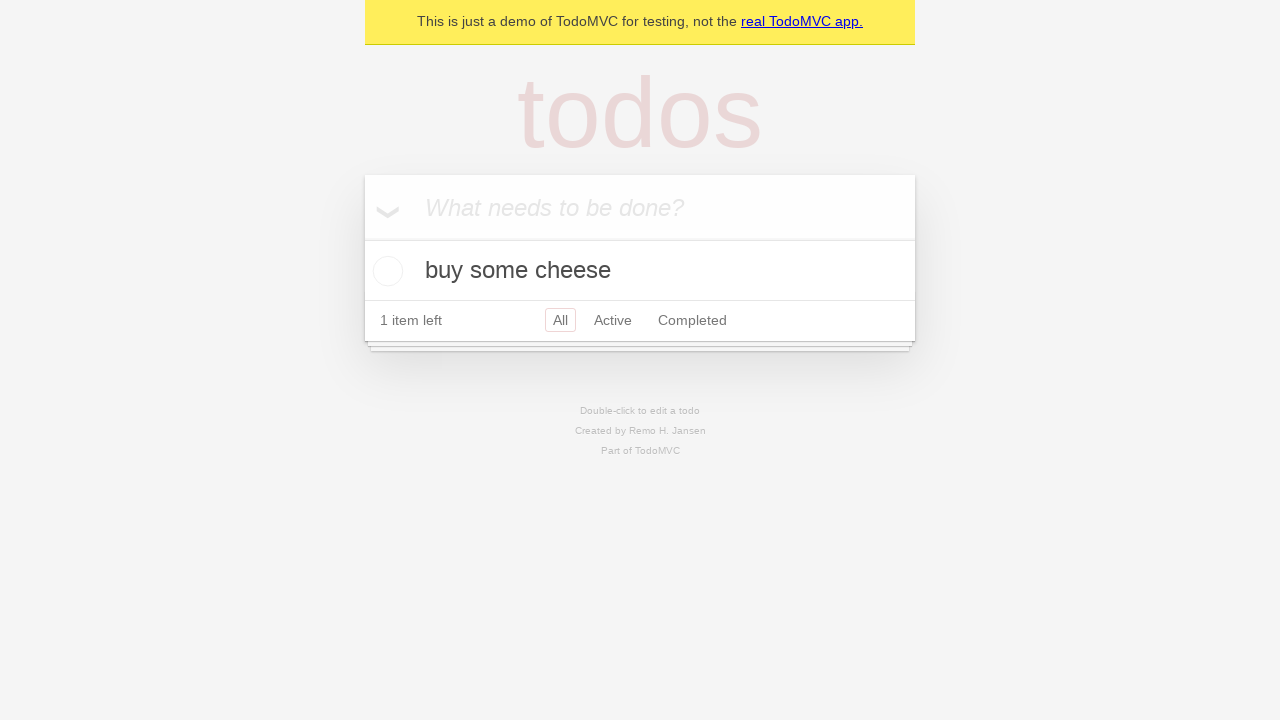

Filled todo input with 'feed the cat' on internal:attr=[placeholder="What needs to be done?"i]
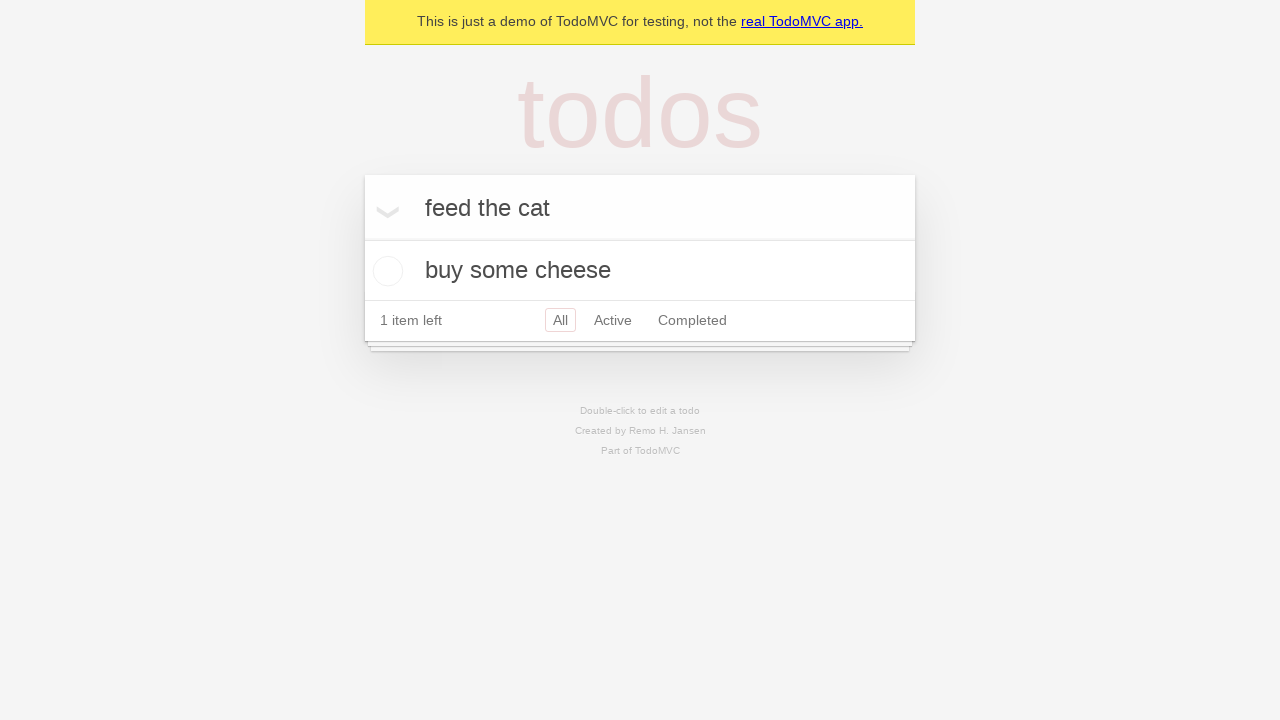

Pressed Enter to create todo 'feed the cat' on internal:attr=[placeholder="What needs to be done?"i]
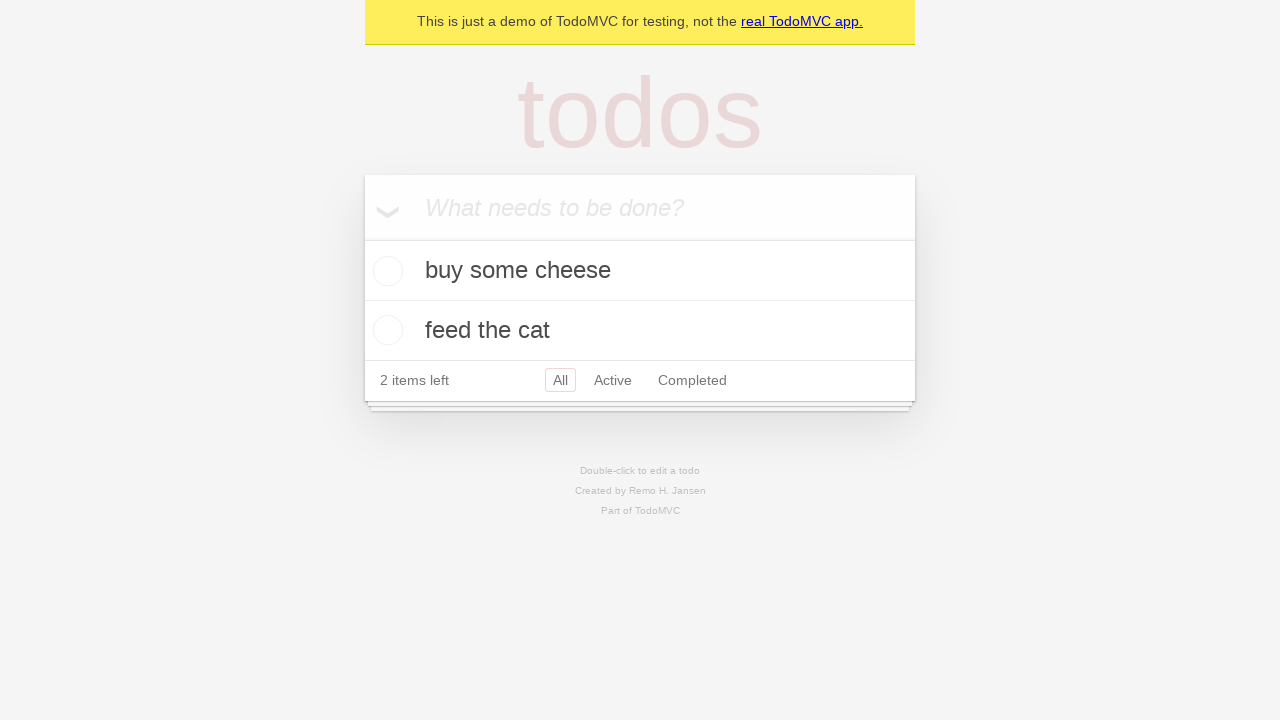

Located first todo item
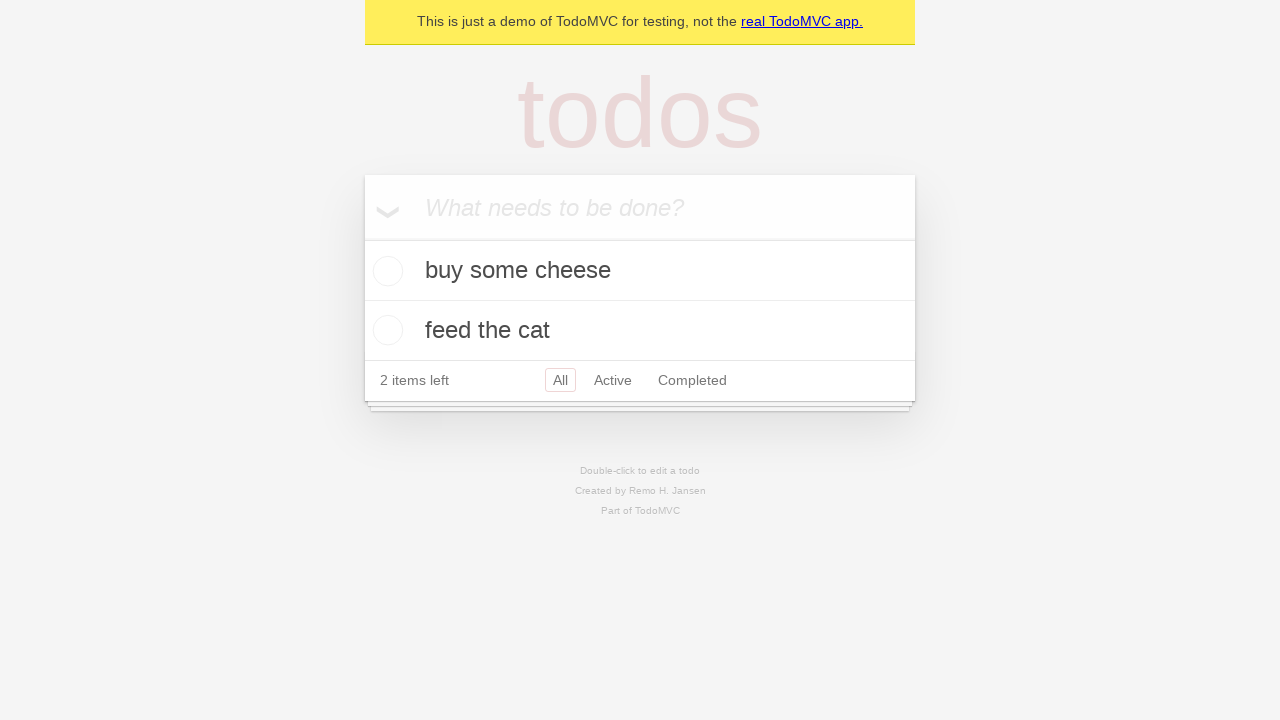

Checked checkbox for first todo item 'buy some cheese' at (385, 271) on internal:testid=[data-testid="todo-item"s] >> nth=0 >> internal:role=checkbox
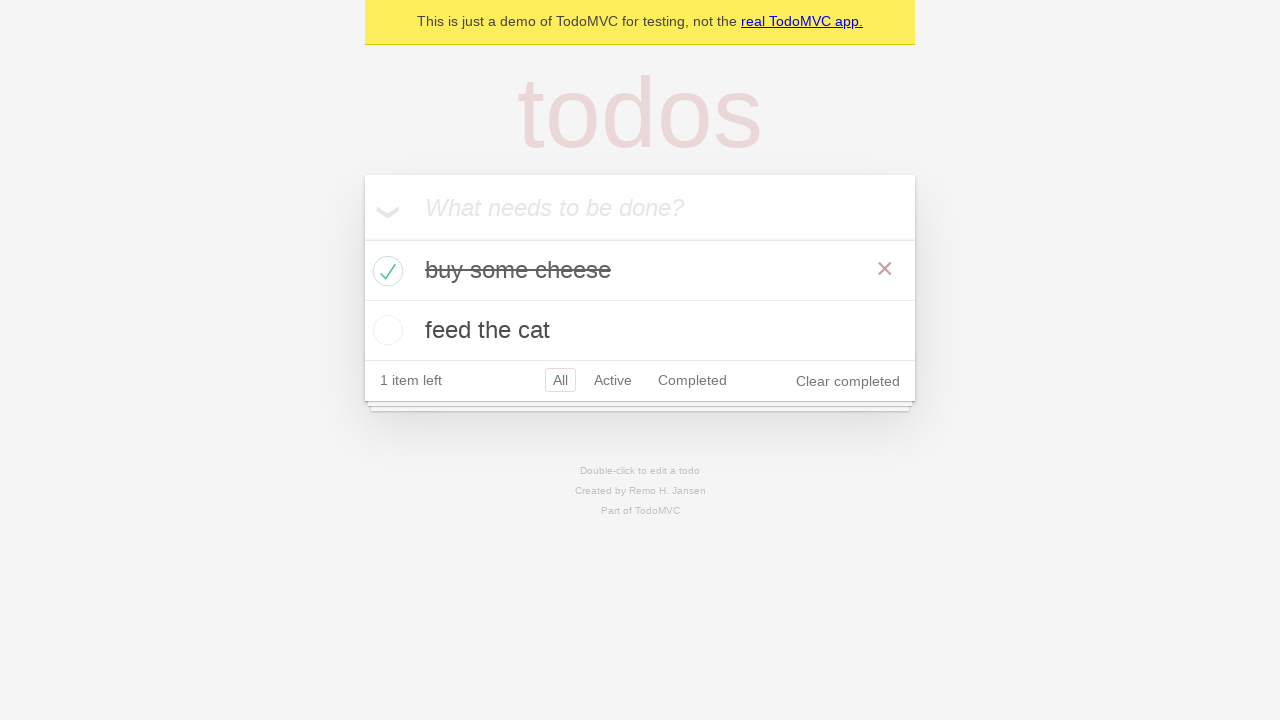

Located second todo item
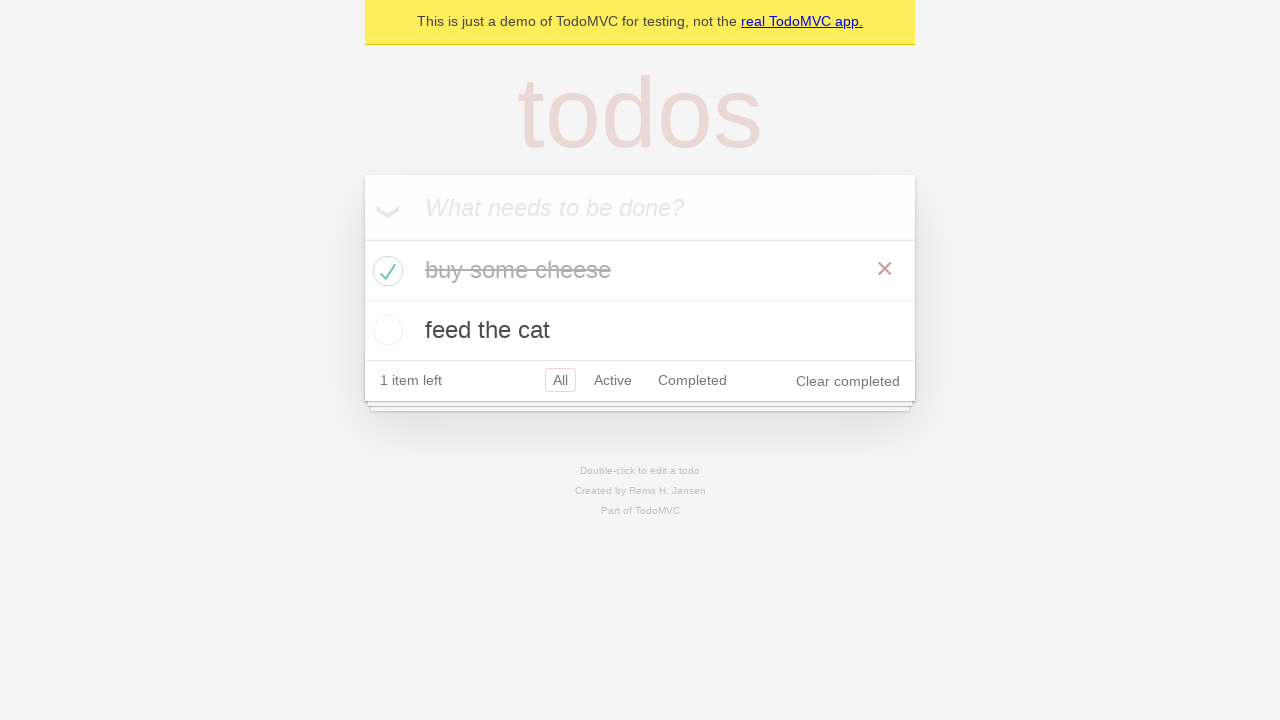

Checked checkbox for second todo item 'feed the cat' at (385, 330) on internal:testid=[data-testid="todo-item"s] >> nth=1 >> internal:role=checkbox
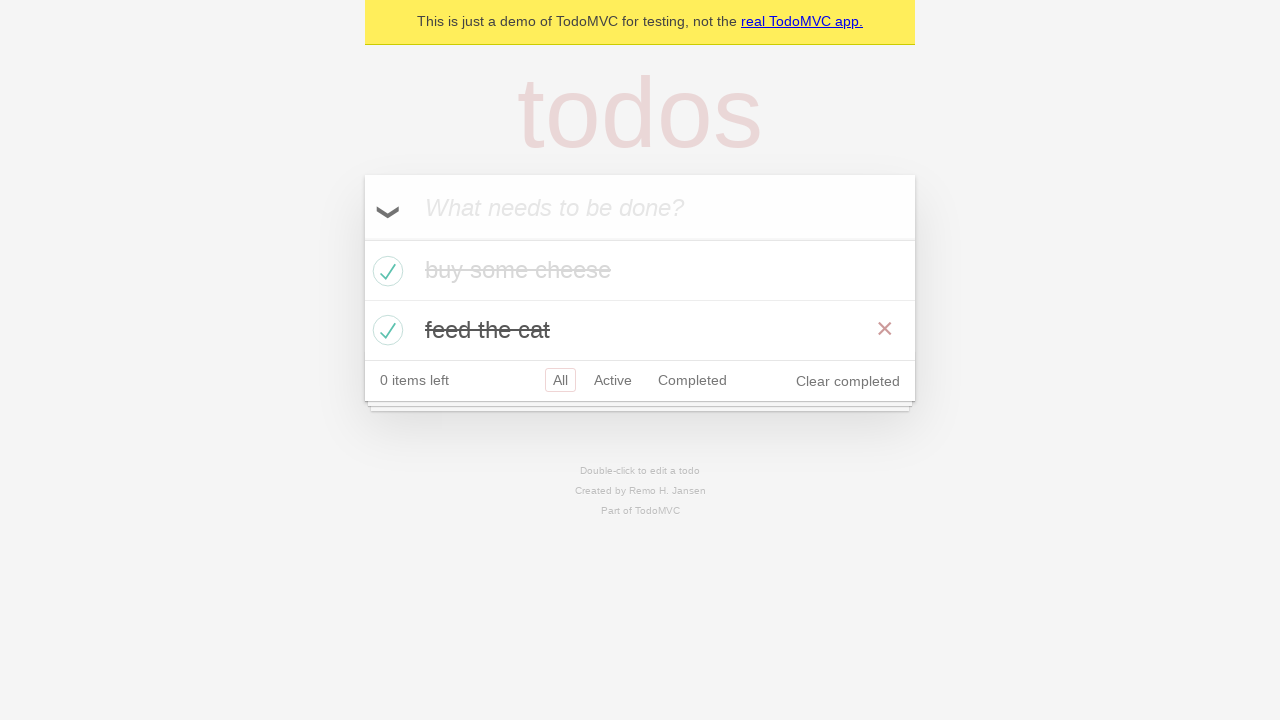

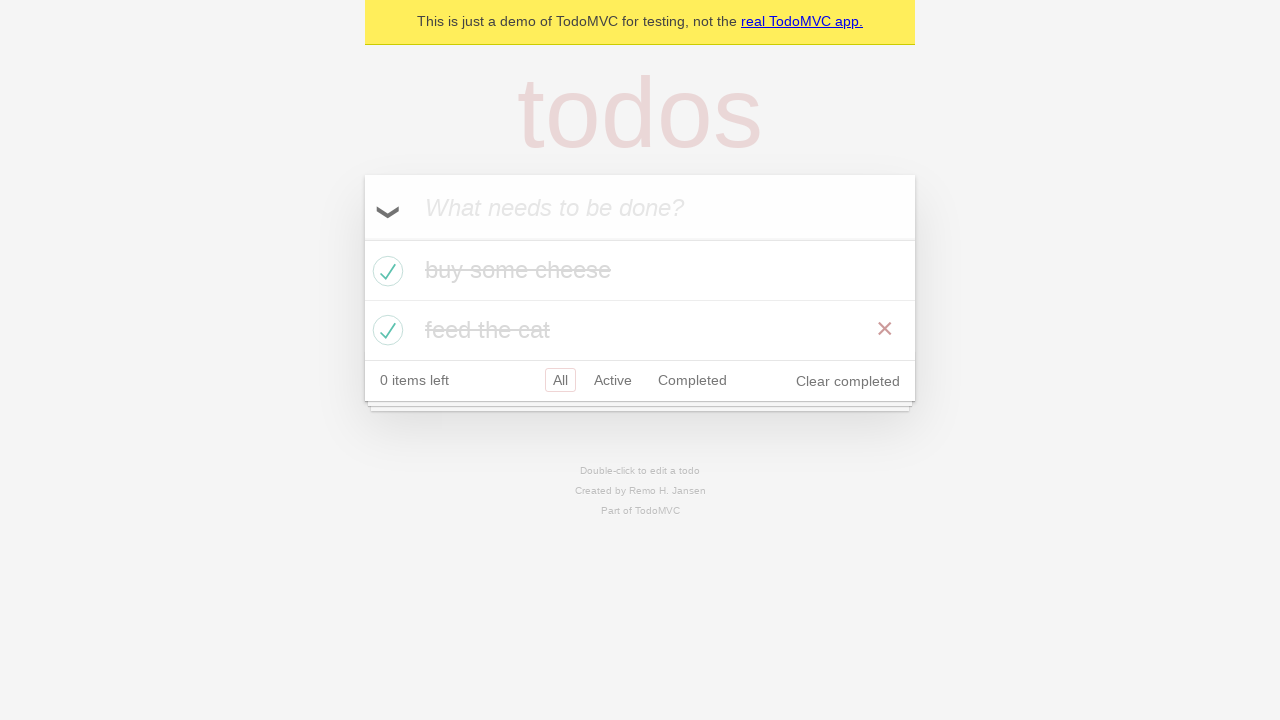